Tests navigation to the jQuery UI API Documentation page by clicking the API Documentation link and verifying the page loads correctly

Starting URL: https://jqueryui.com/

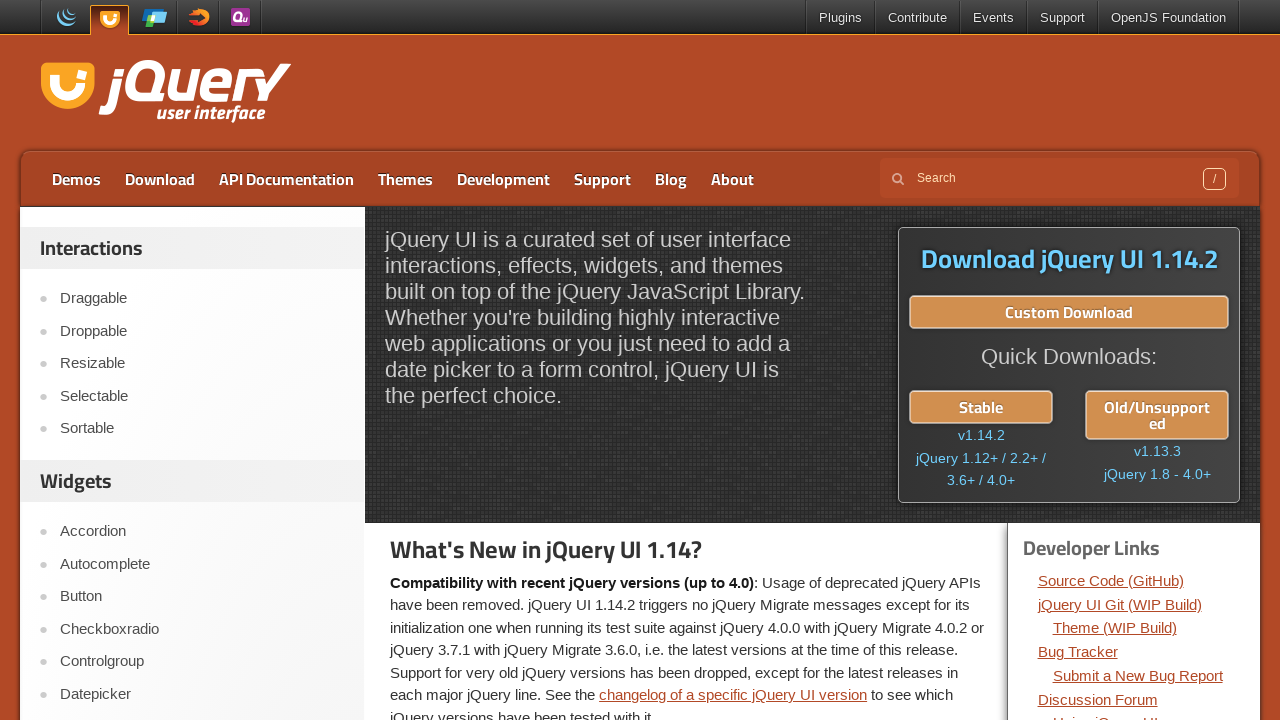

Clicked API Documentation link at (286, 179) on a[href='https://api.jqueryui.com/']
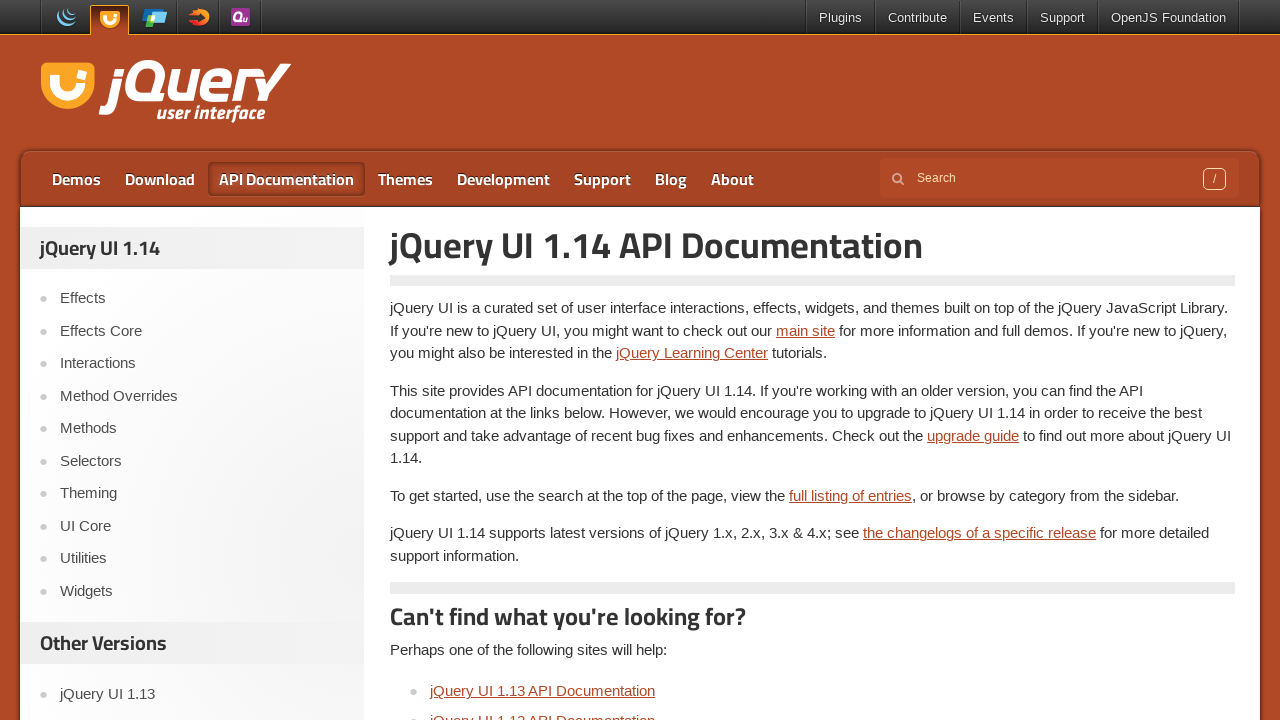

API Documentation page loaded (domcontentloaded)
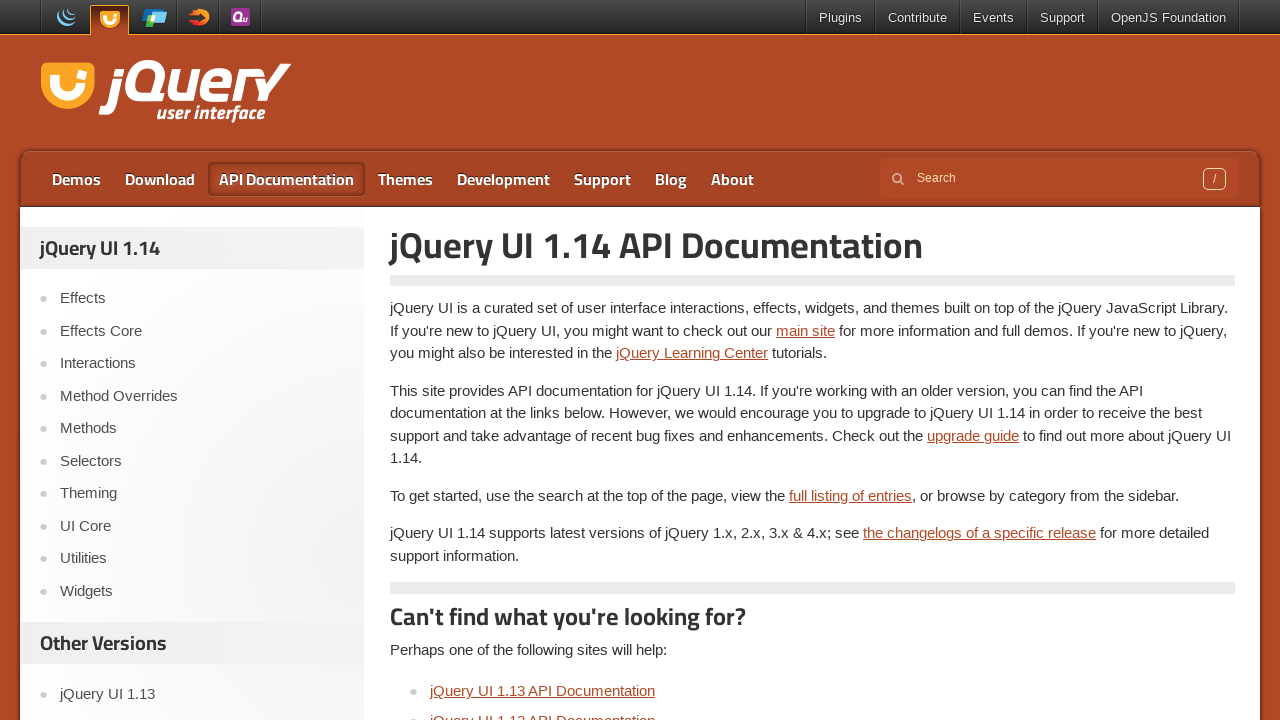

Verified page title contains 'jQuery UI API Documentation'
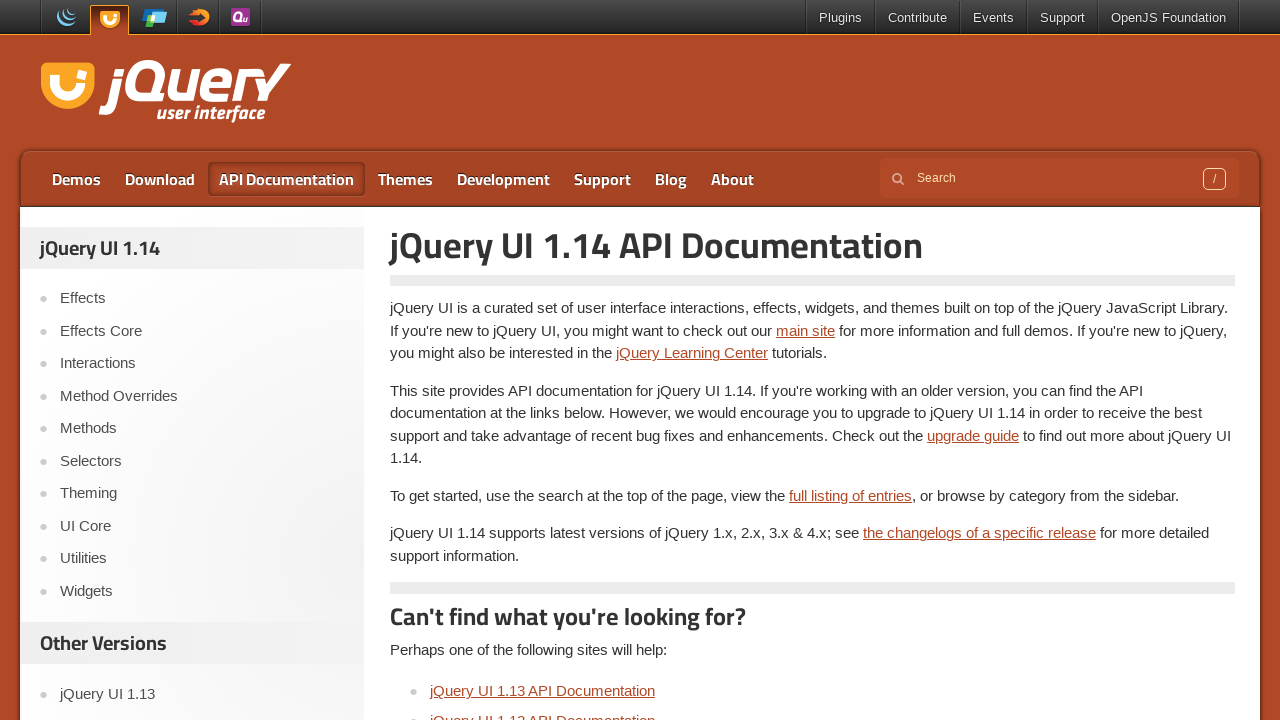

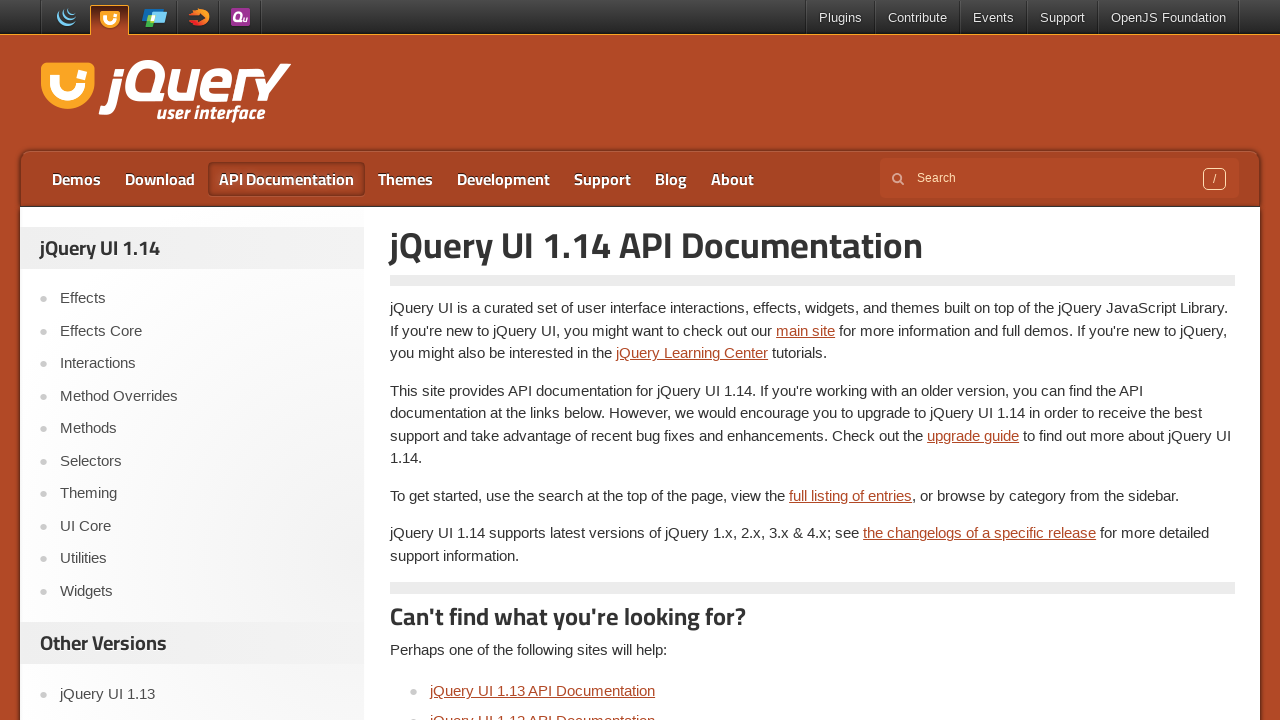